Waits for price to drop to $100, then clicks book button and solves a mathematical challenge by calculating and submitting the answer

Starting URL: http://suninjuly.github.io/explicit_wait2.html

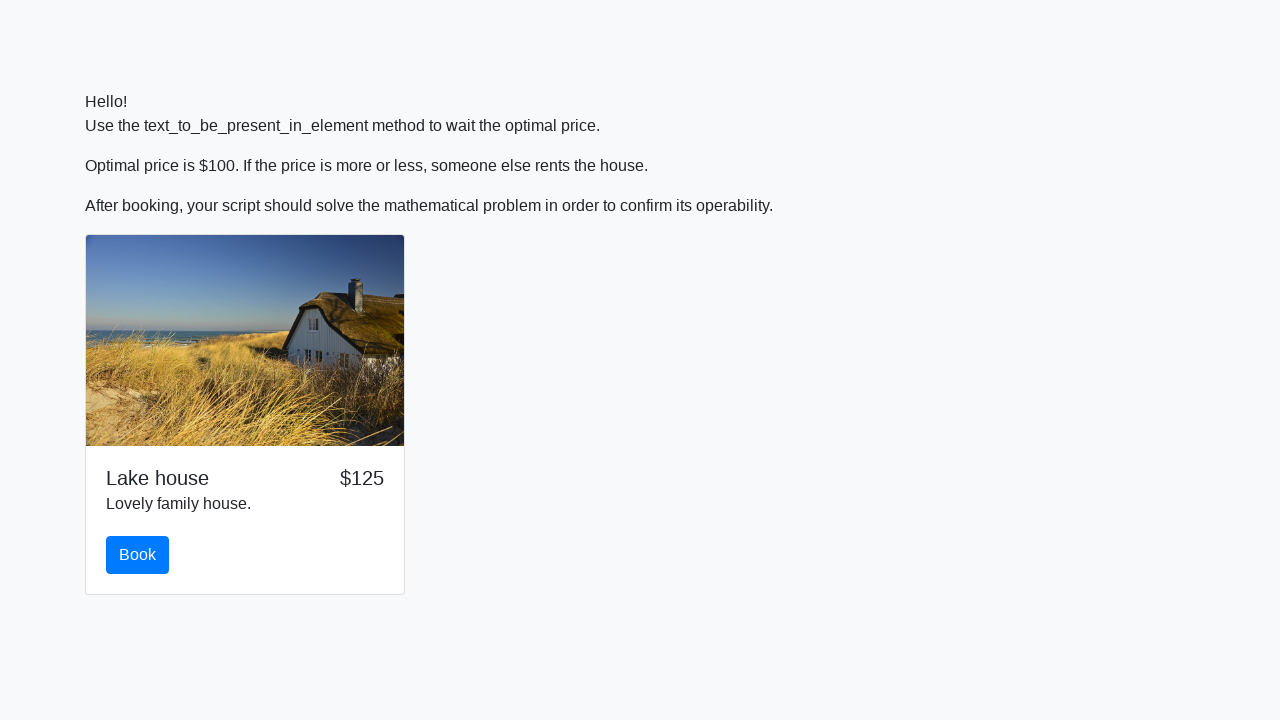

Waited for price to drop to $100
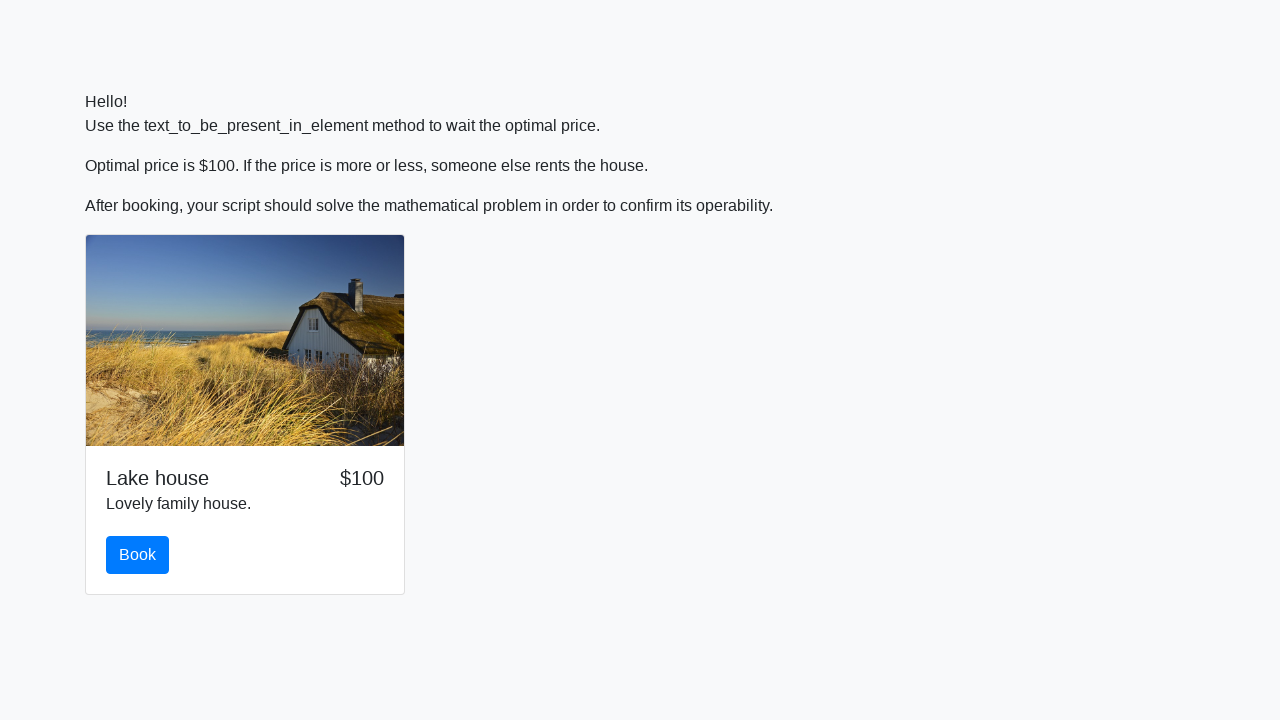

Clicked the book button at (138, 555) on #book
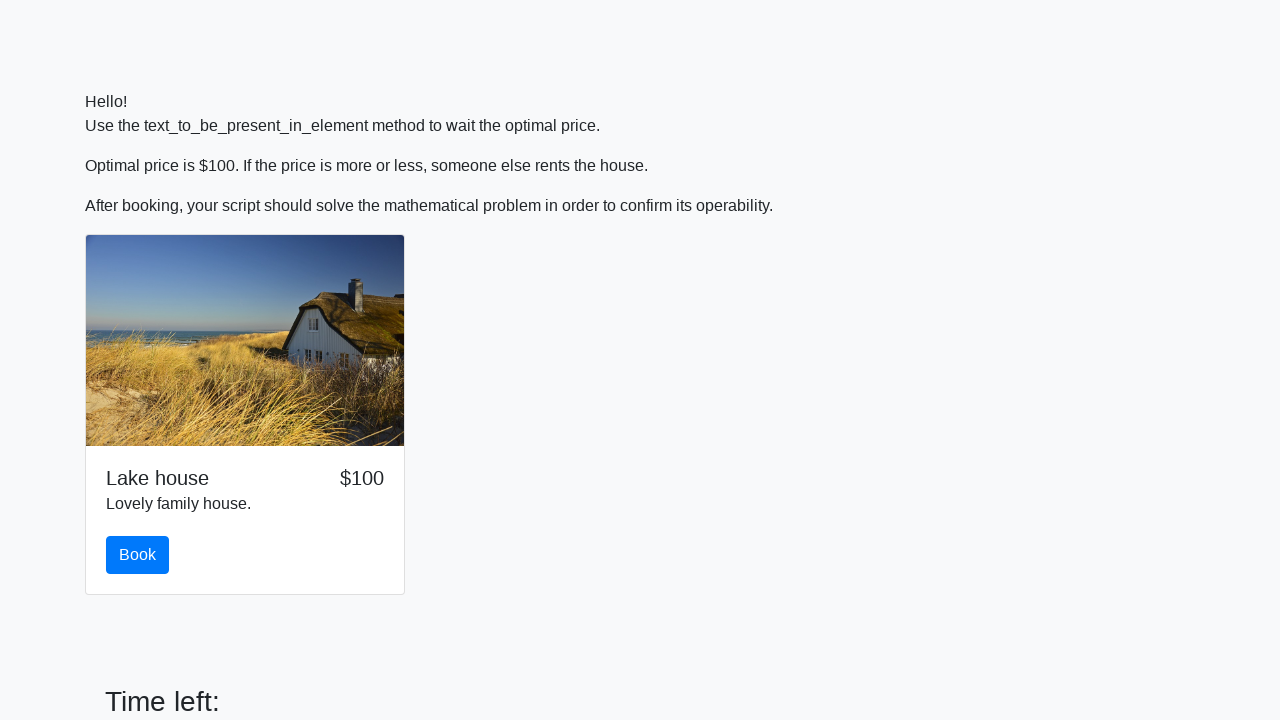

Retrieved input value for calculation: 476
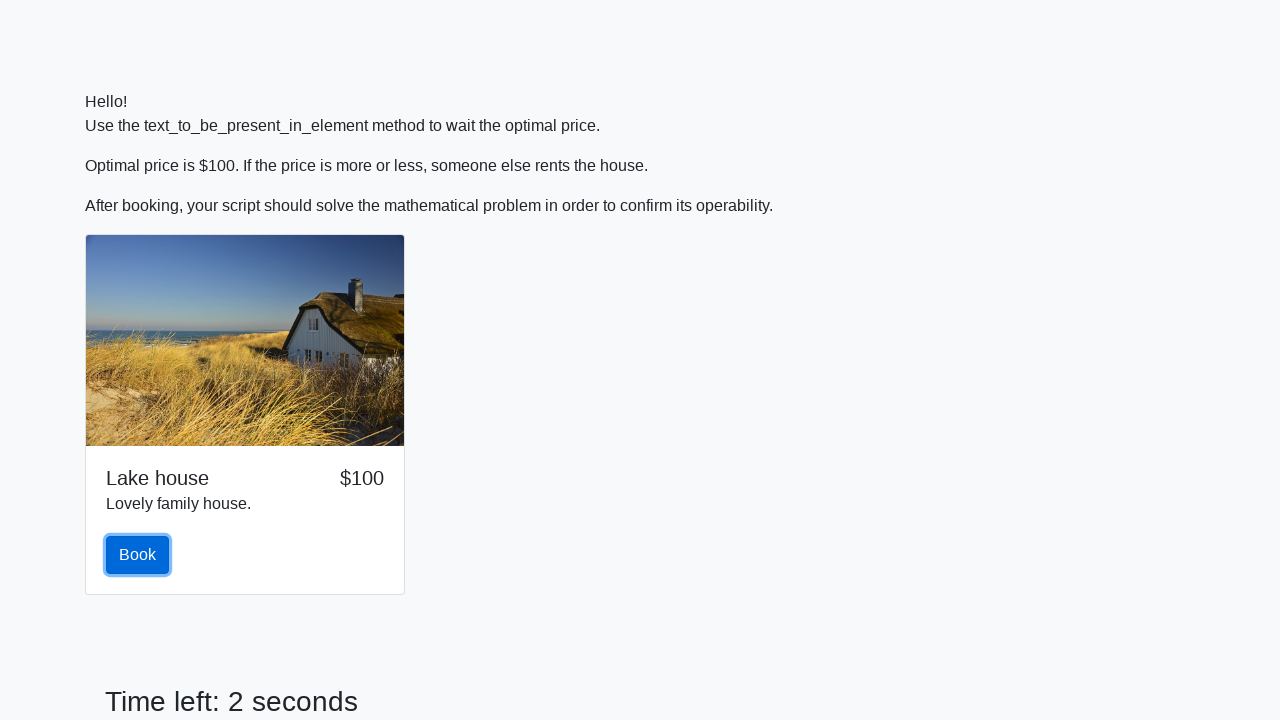

Calculated mathematical answer: 2.4837197029820066
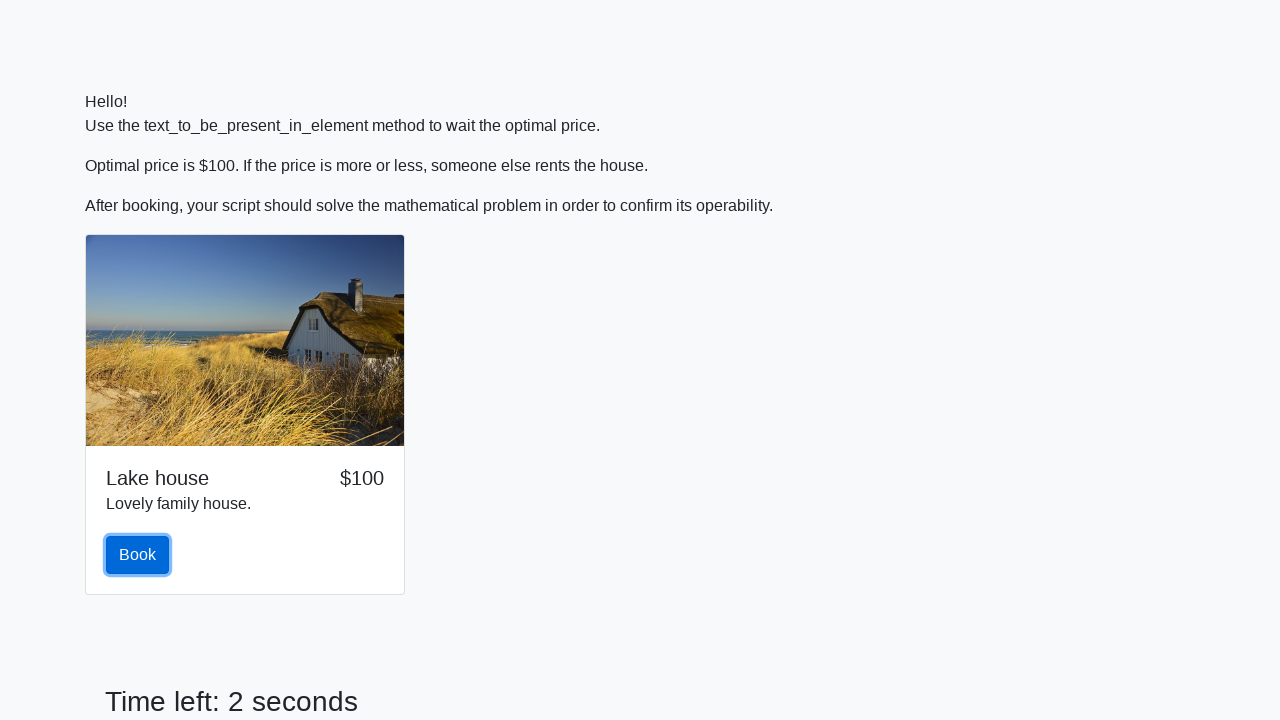

Filled in the calculated answer on #answer
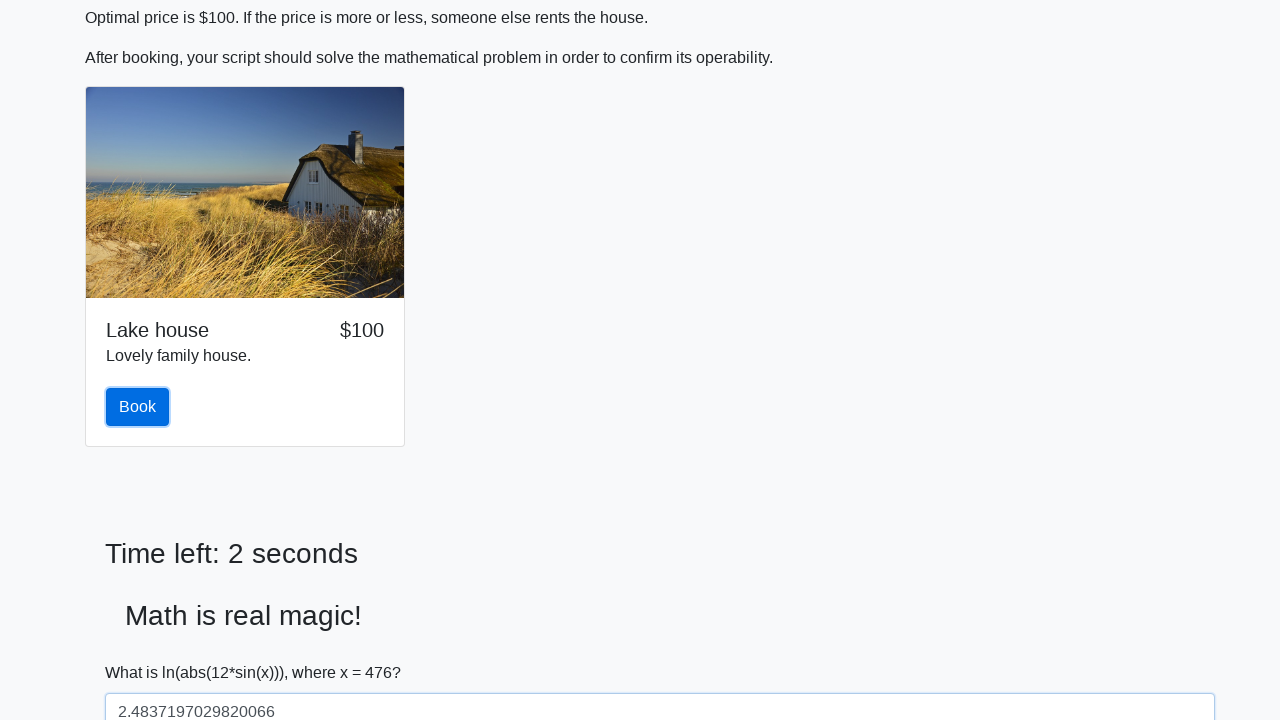

Scrolled solve button into view
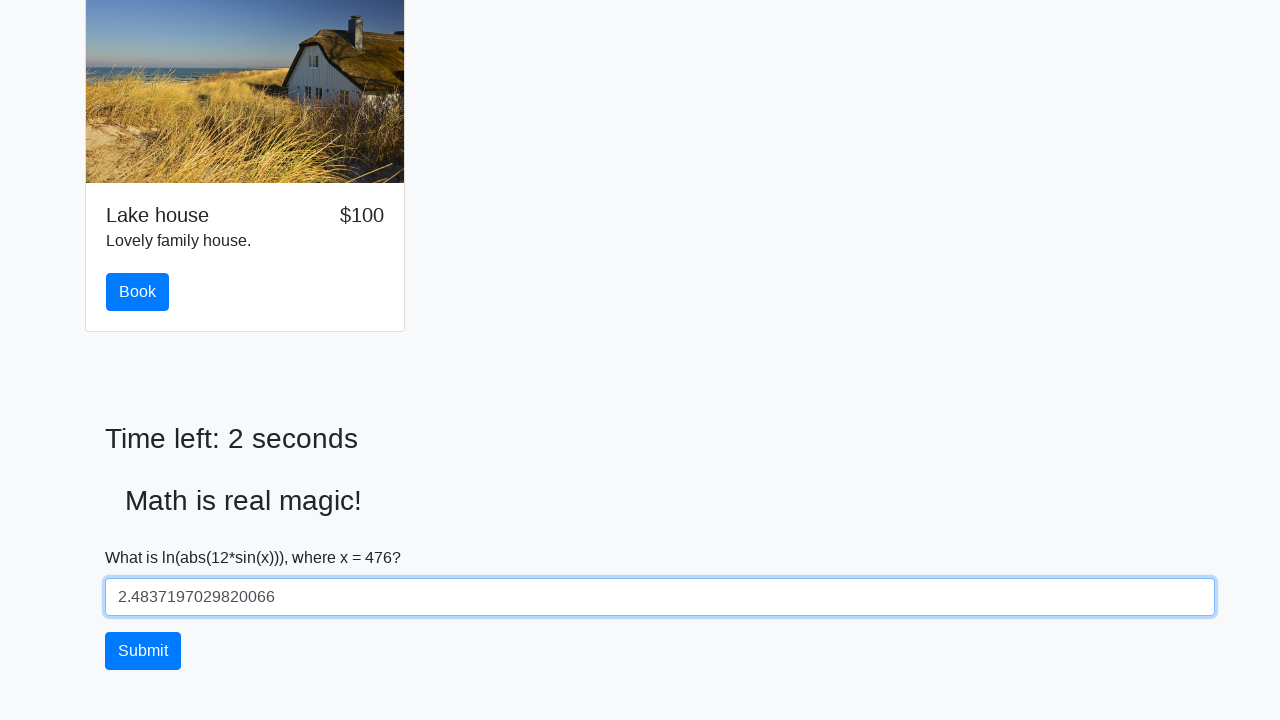

Clicked the solve button to submit the answer at (143, 651) on #solve
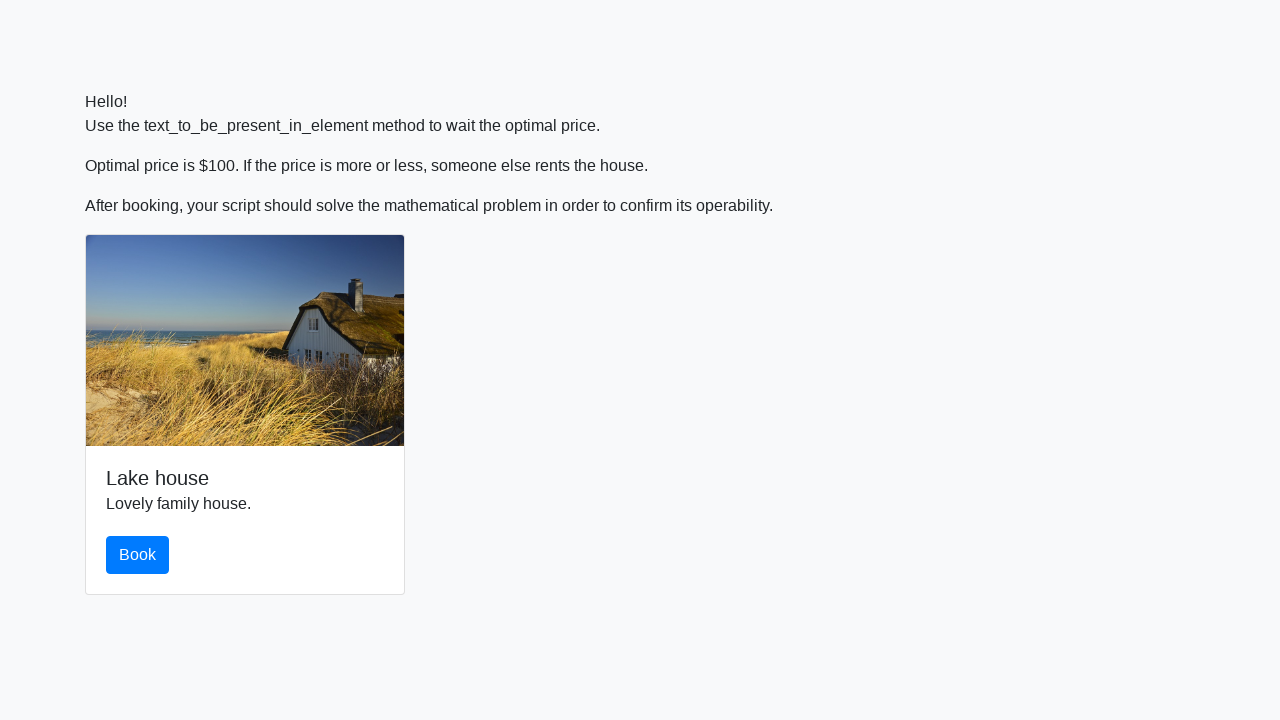

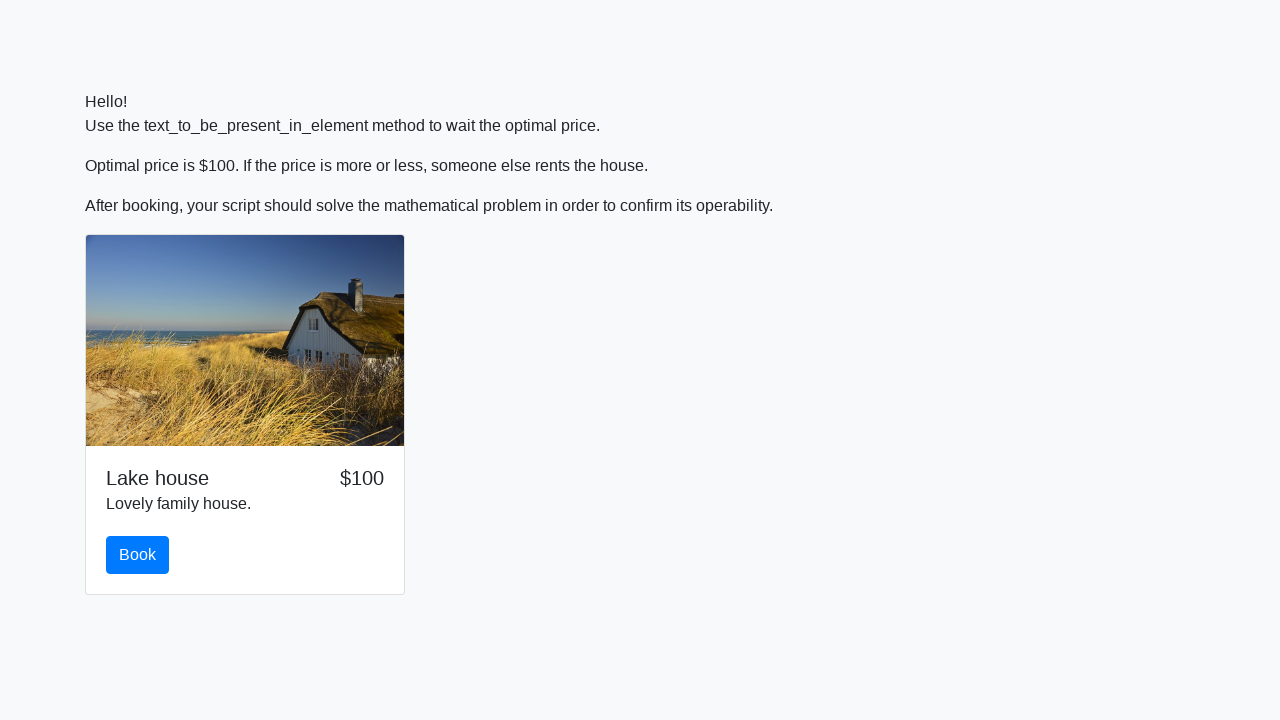